Tests back and forth navigation by clicking on the A/B Testing link, verifying the page title, navigating back to the home page, and verifying the home page title.

Starting URL: https://practice.cydeo.com

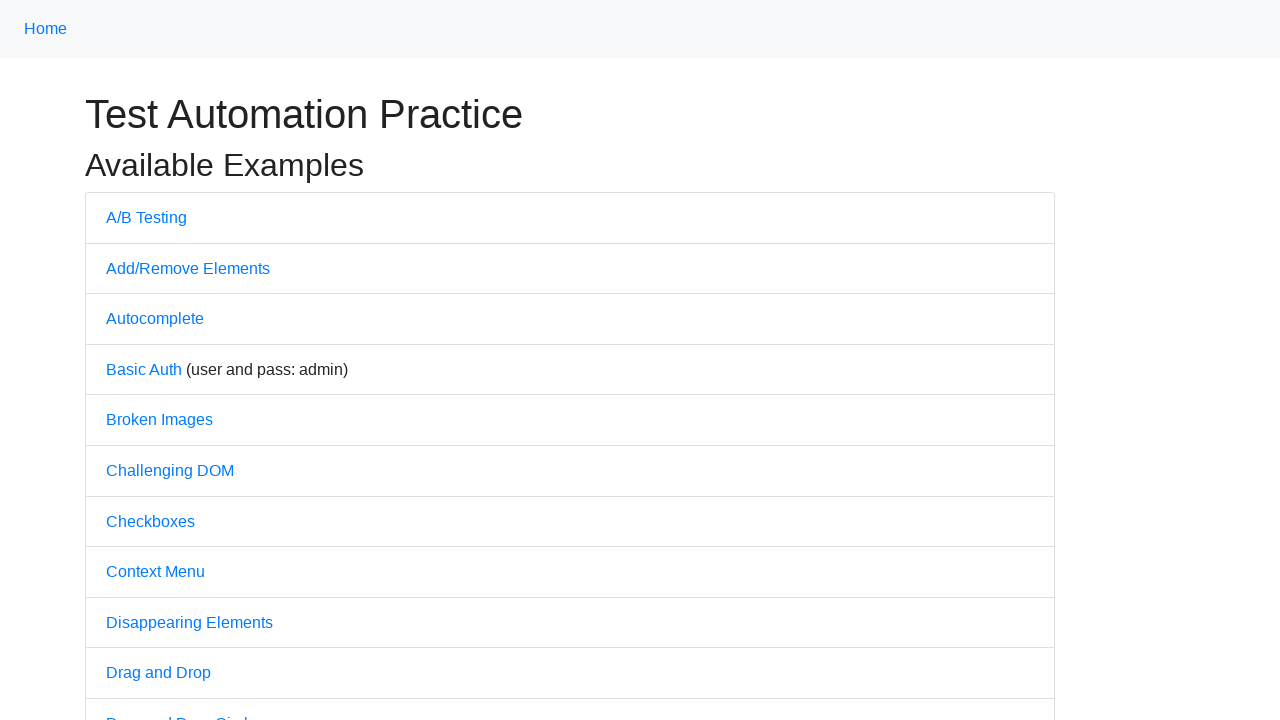

Clicked on A/B Testing link at (146, 217) on a:text('A/B Testing')
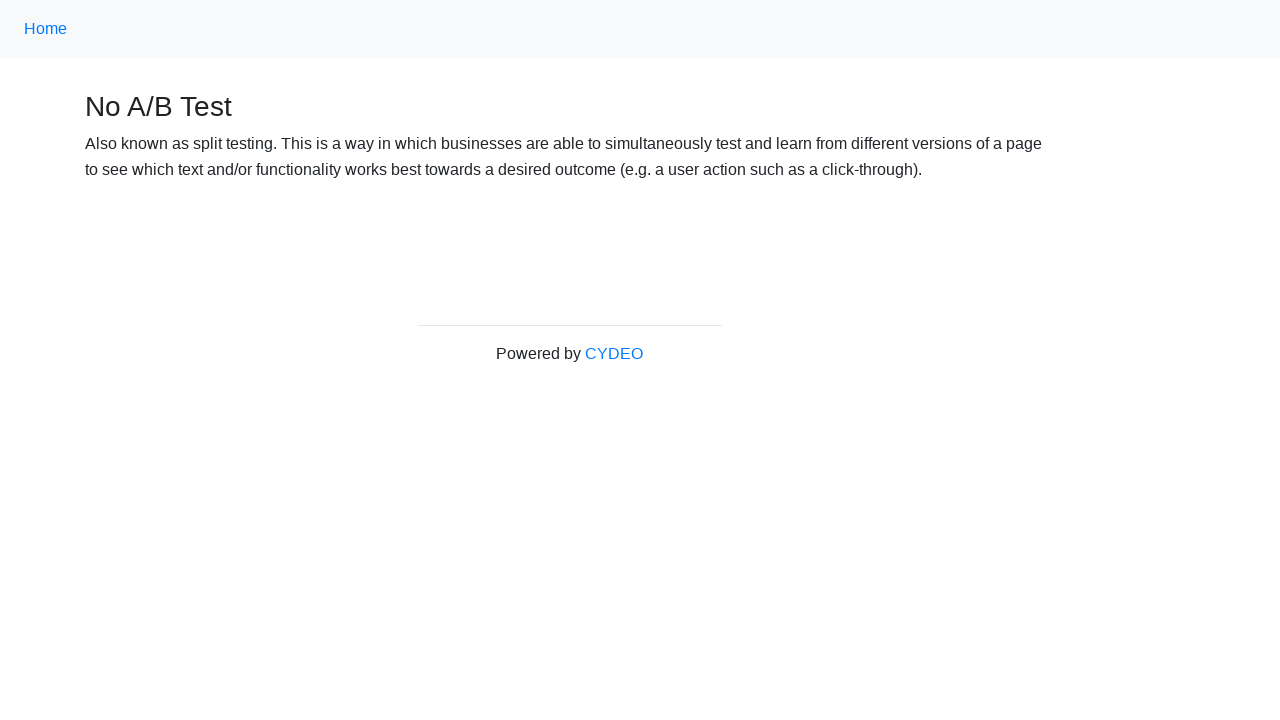

Verified page title is 'No A/B Test'
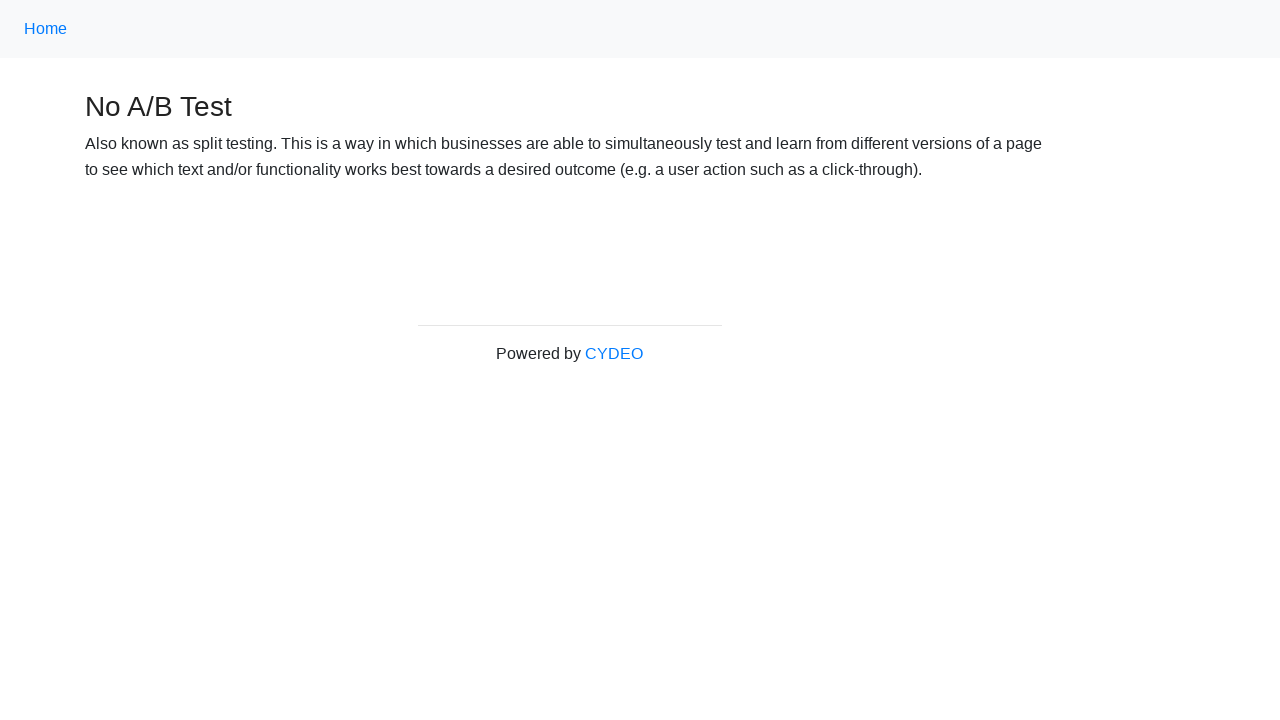

Navigated back to home page
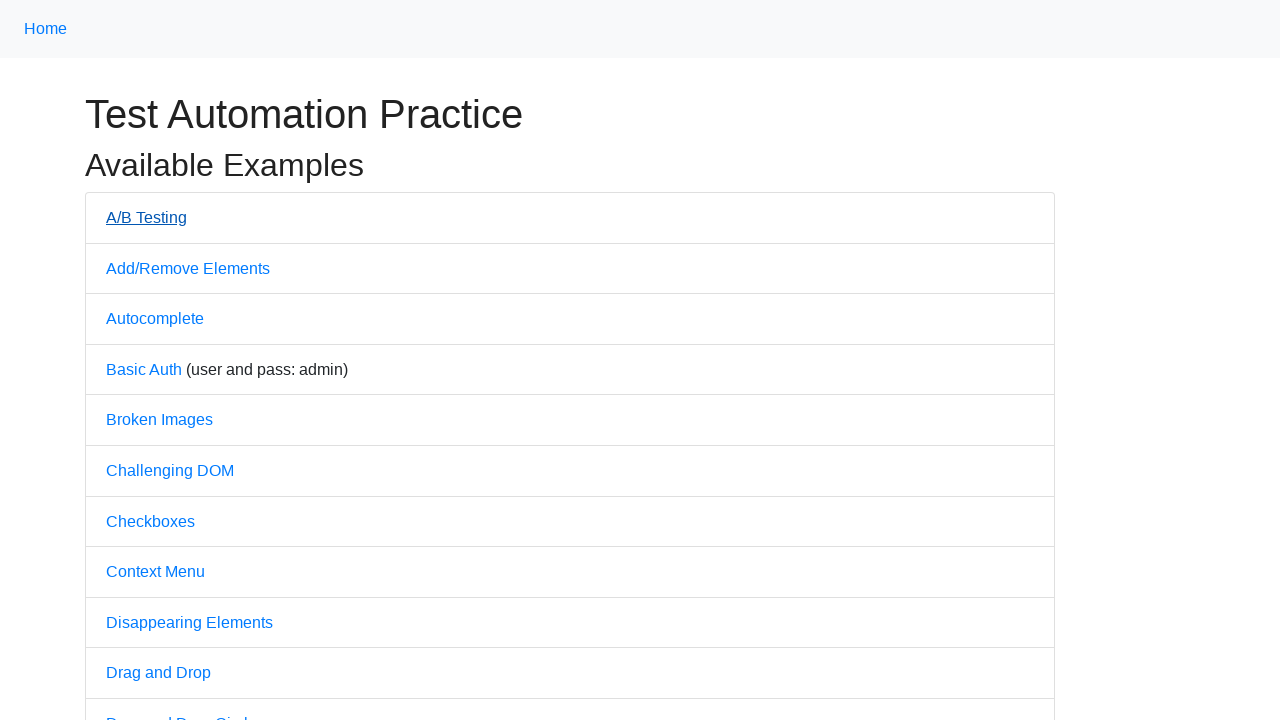

Verified home page title is 'Practice'
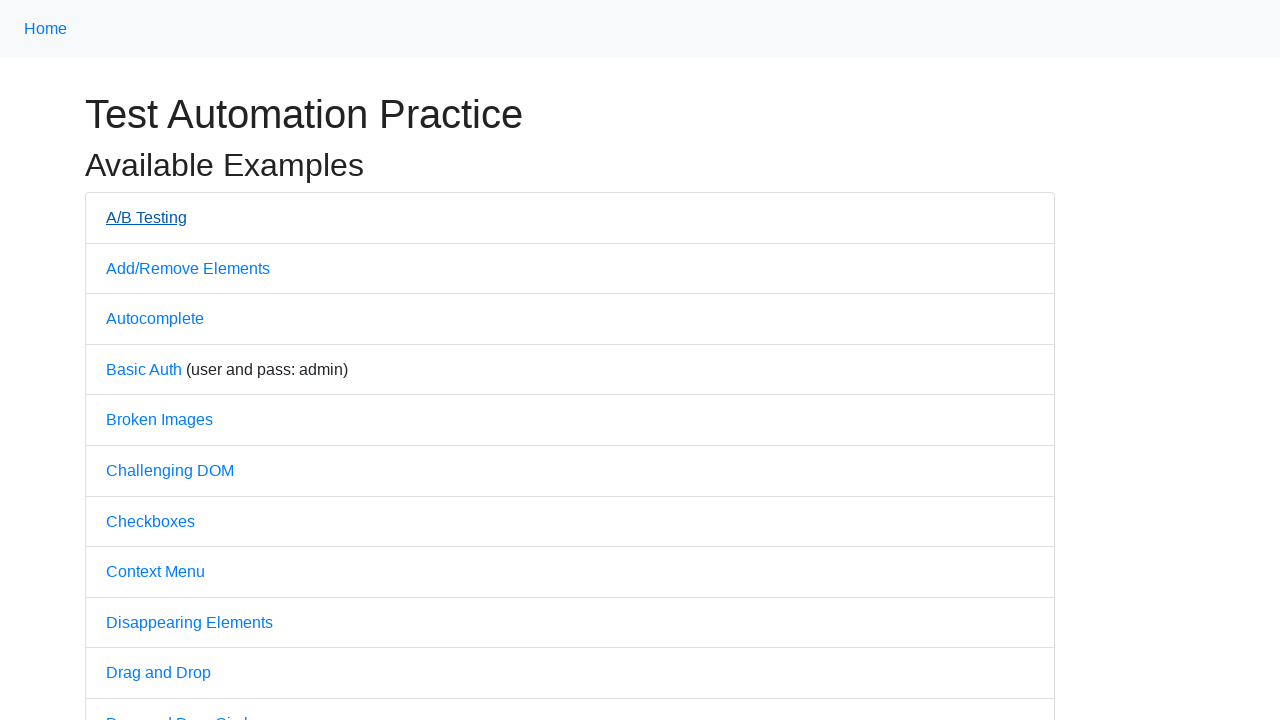

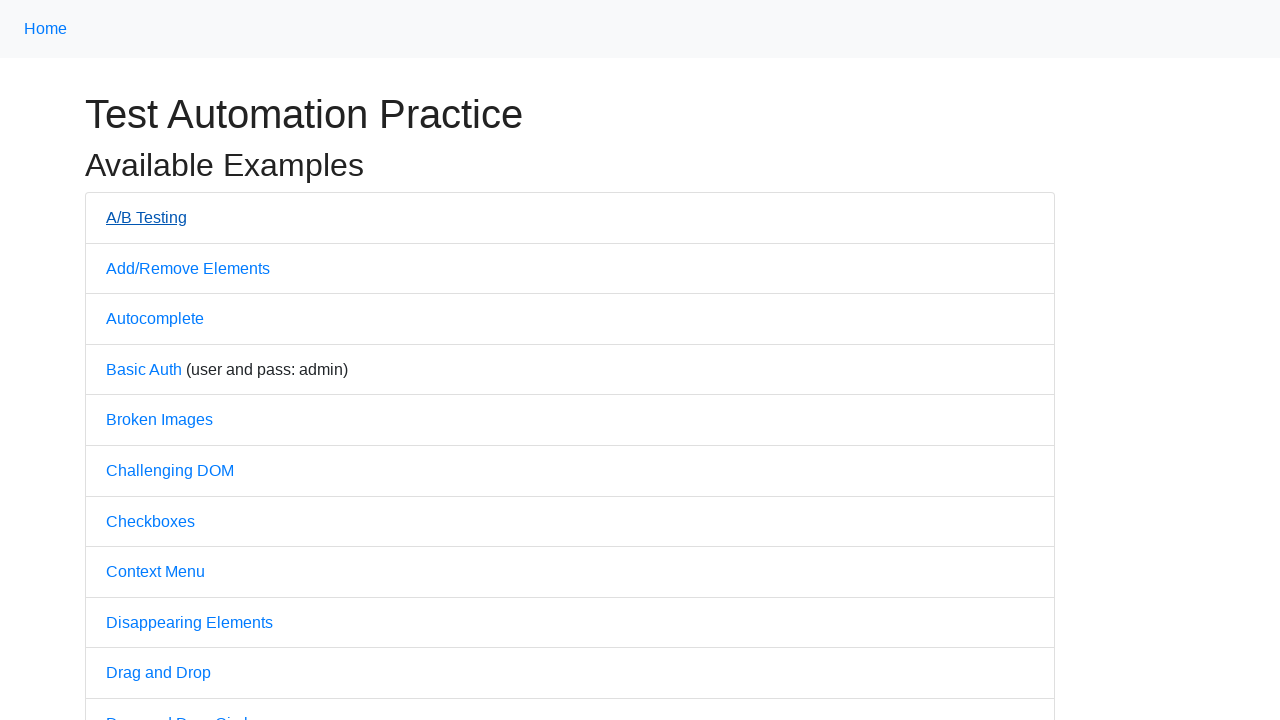